Navigates to the AJIO watches category page and maximizes the browser window to verify the page loads correctly.

Starting URL: https://www.ajio.com/s/watches-3991-60341?query=:relevance&classifier=intent

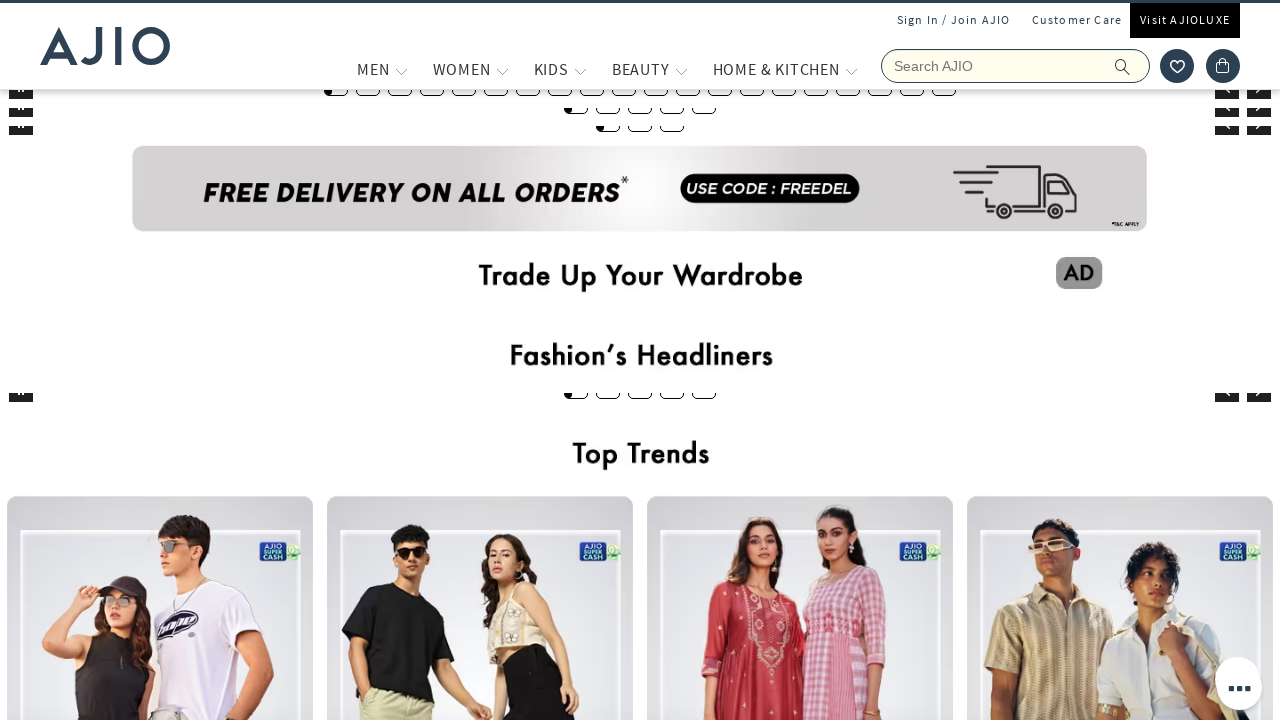

Set viewport size to 1920x1080 to maximize browser window
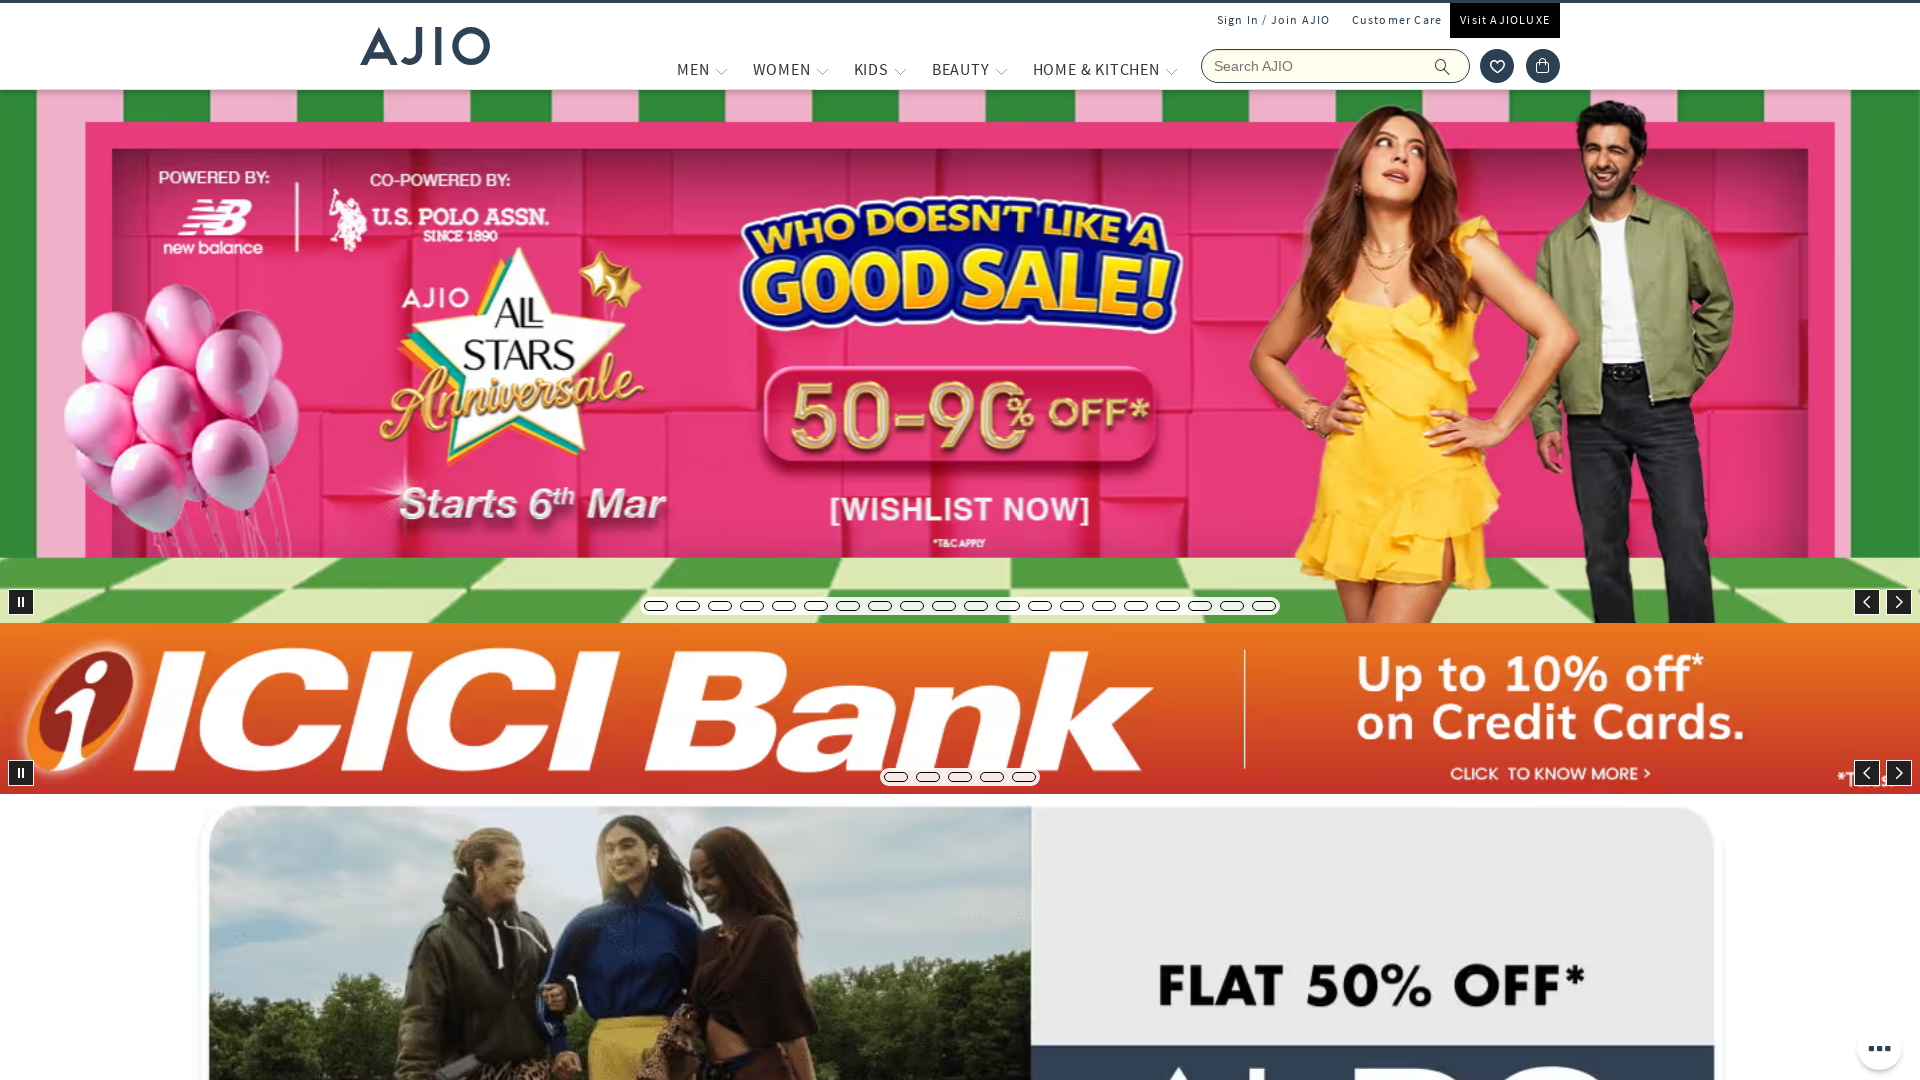

AJIO watches category page loaded successfully
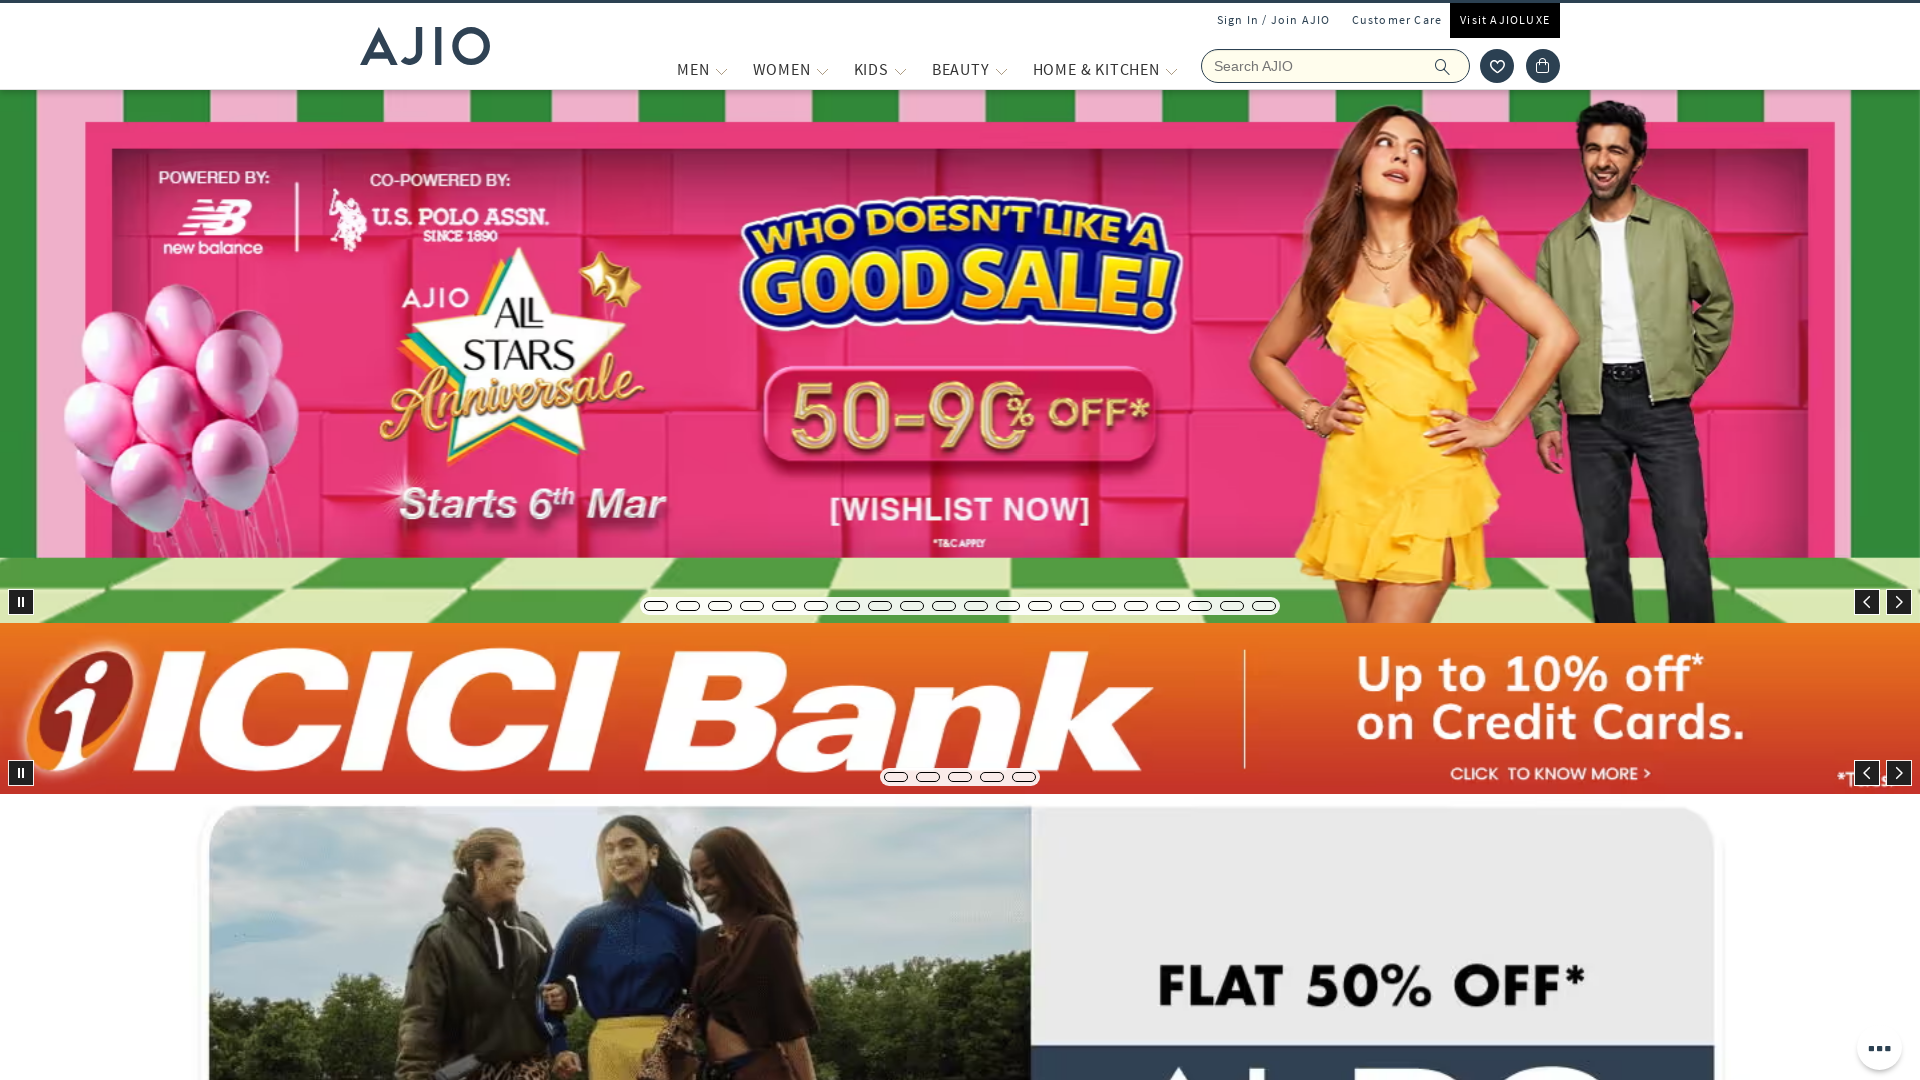

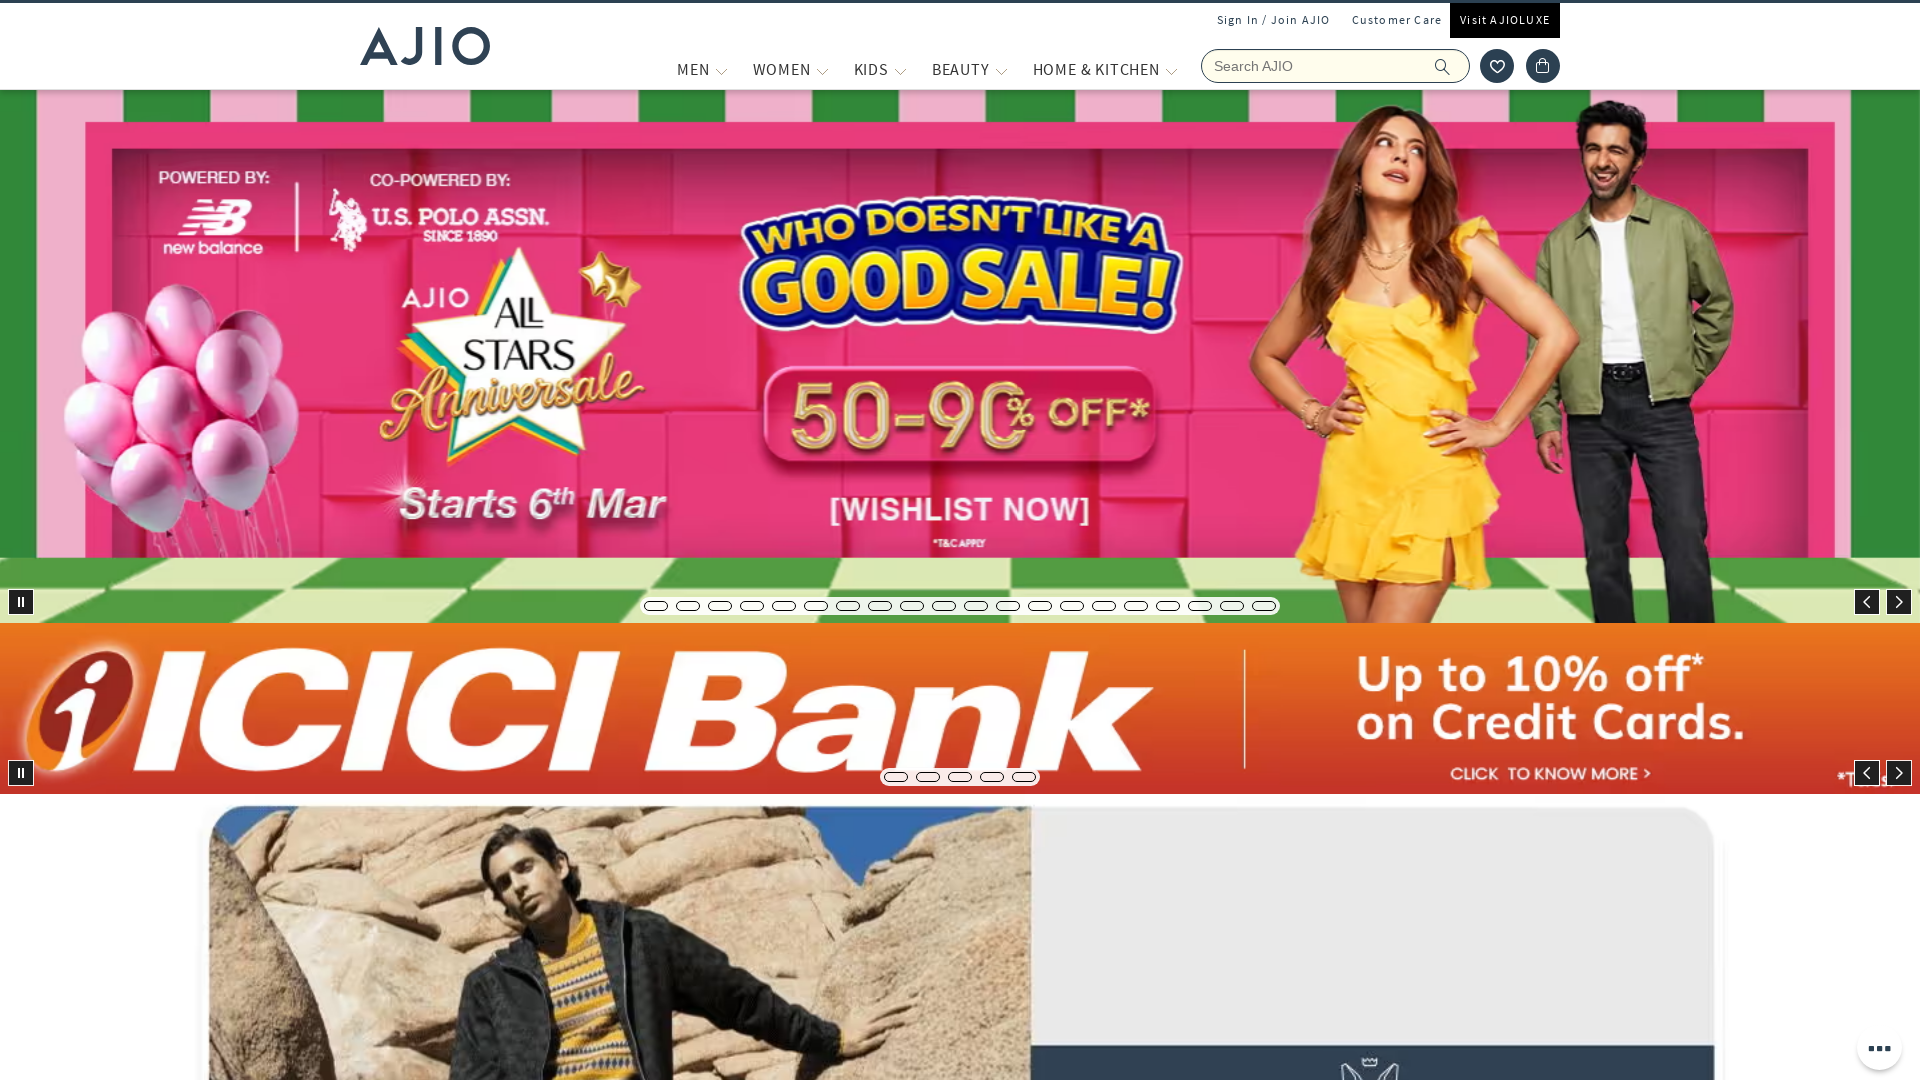